Tests scrolling to elements and filling in name and date fields

Starting URL: https://formy-project.herokuapp.com/scroll

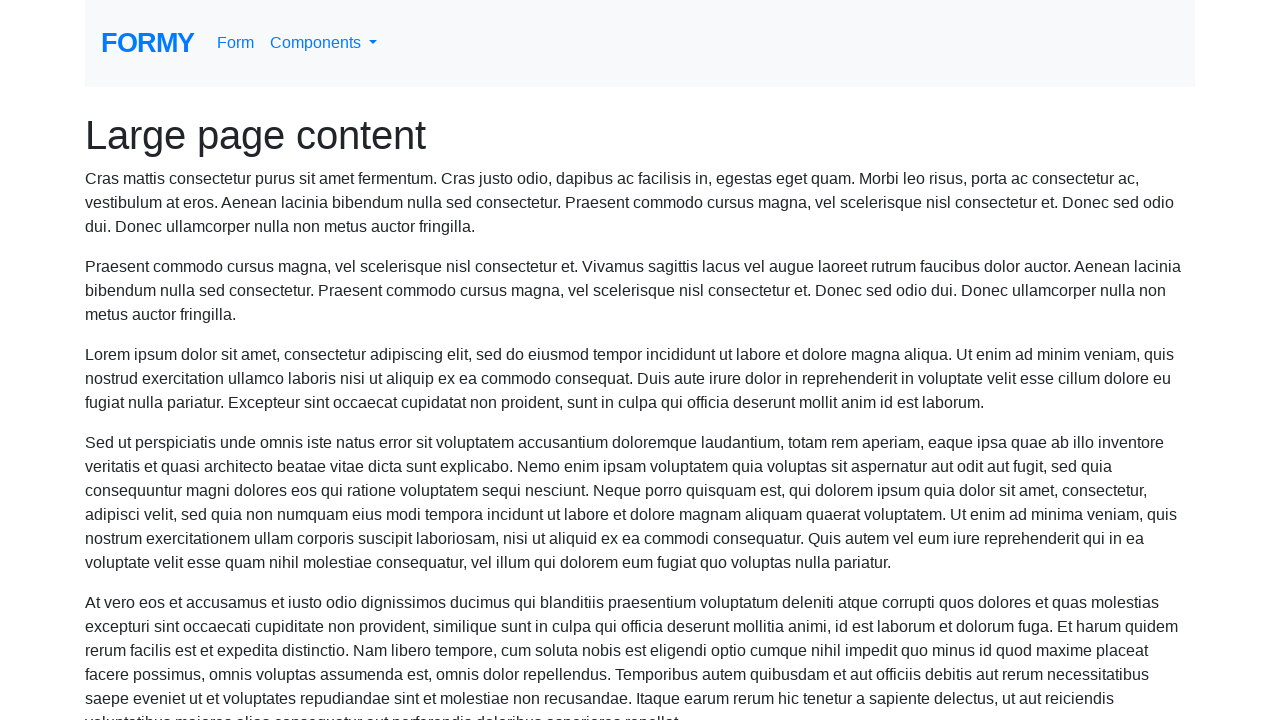

Filled name field with 'John Doe' on #name
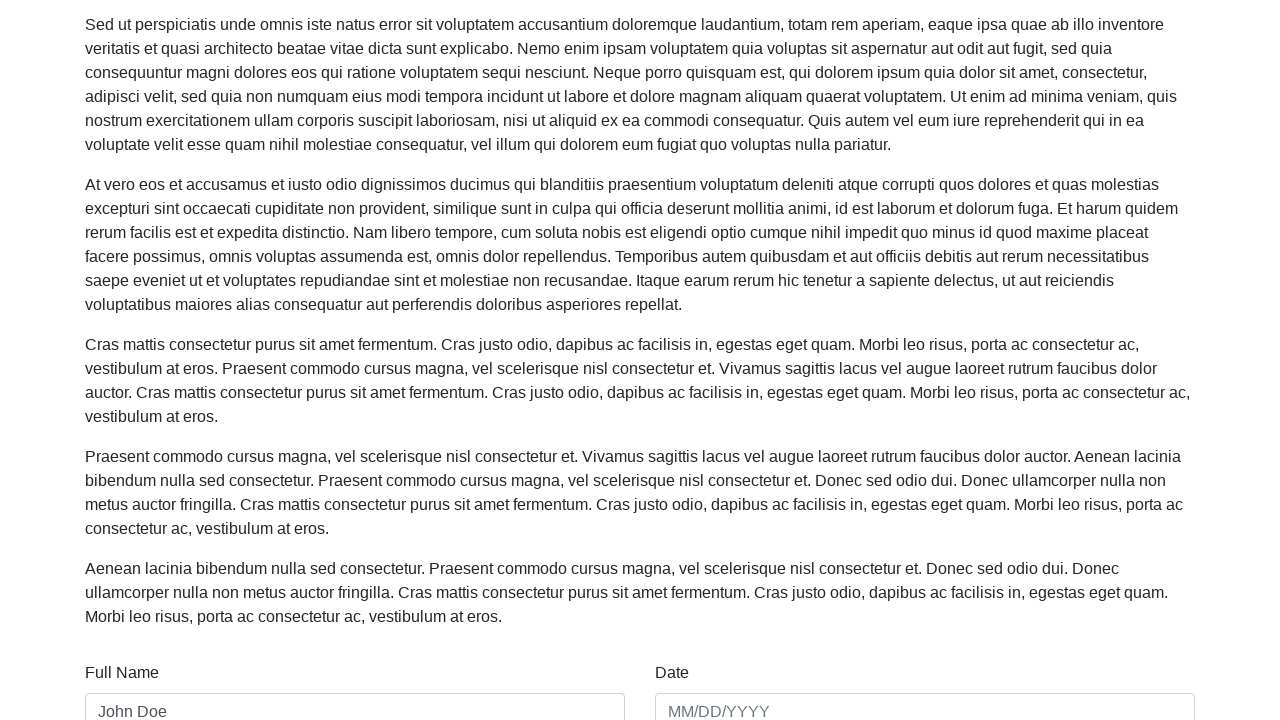

Filled date field with '12/12/2021' on #date
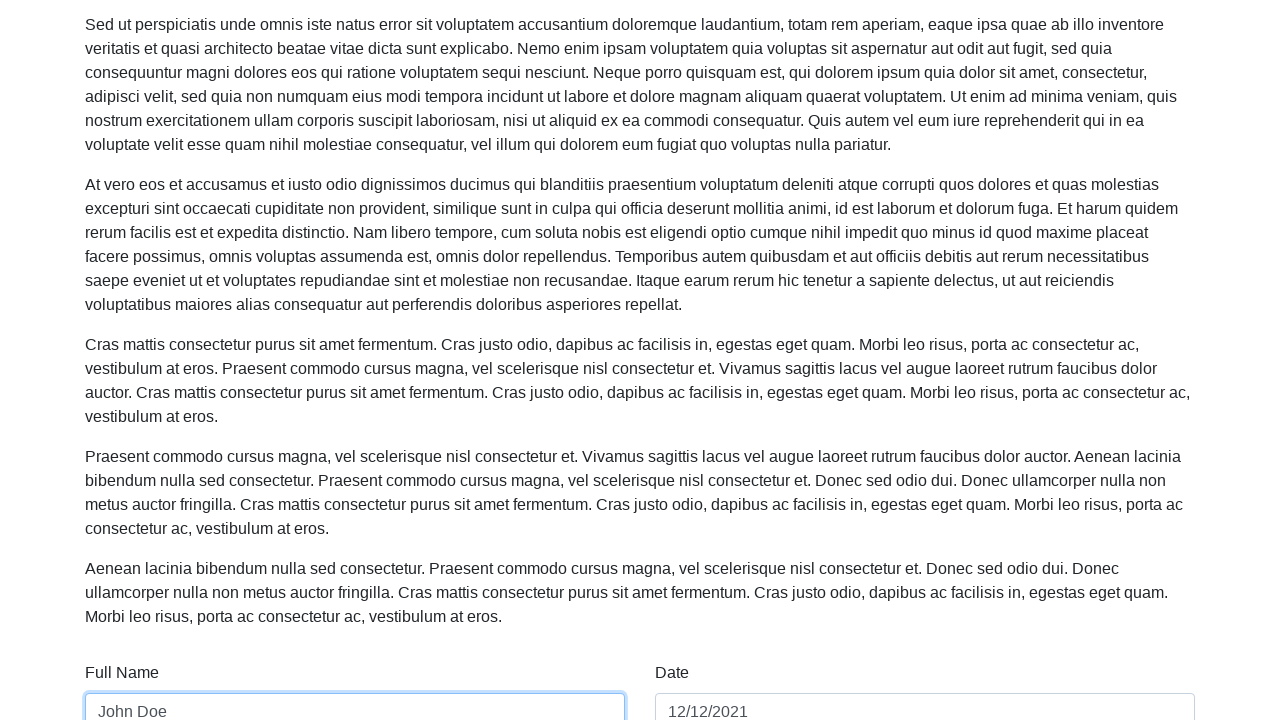

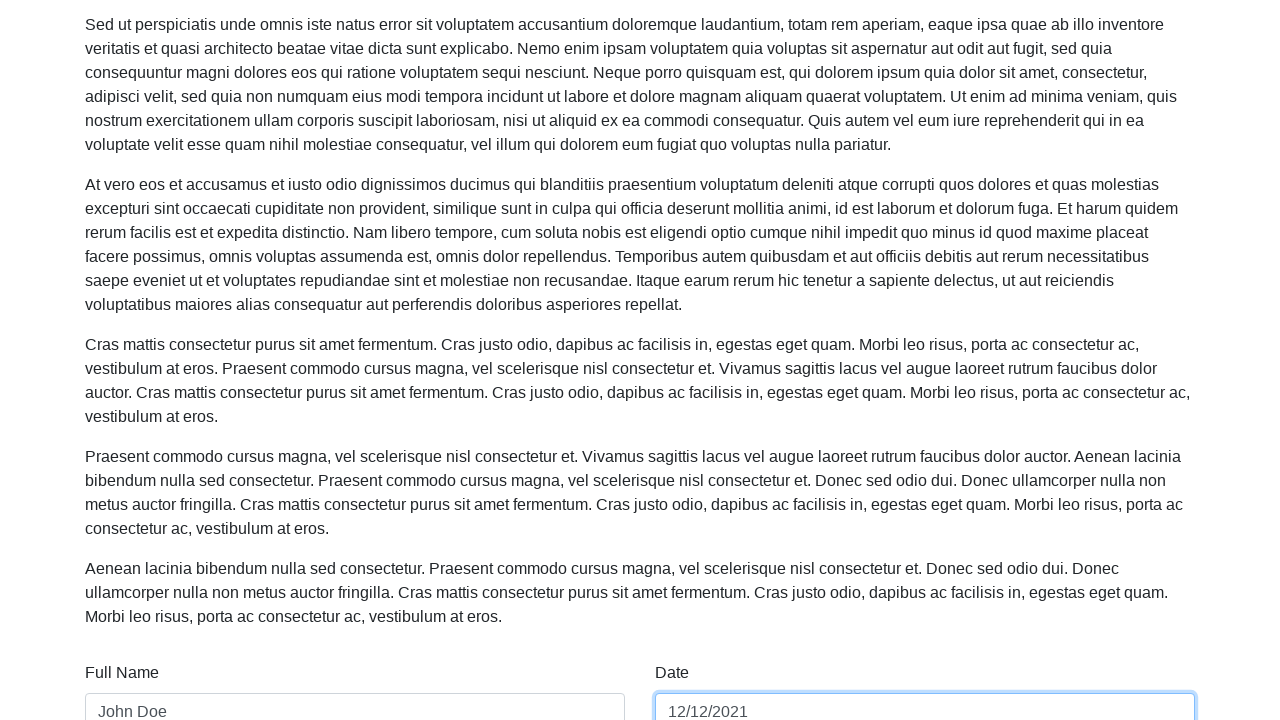